Navigates through footer link and then clicks on men's section link on an e-commerce website

Starting URL: https://outleto.by

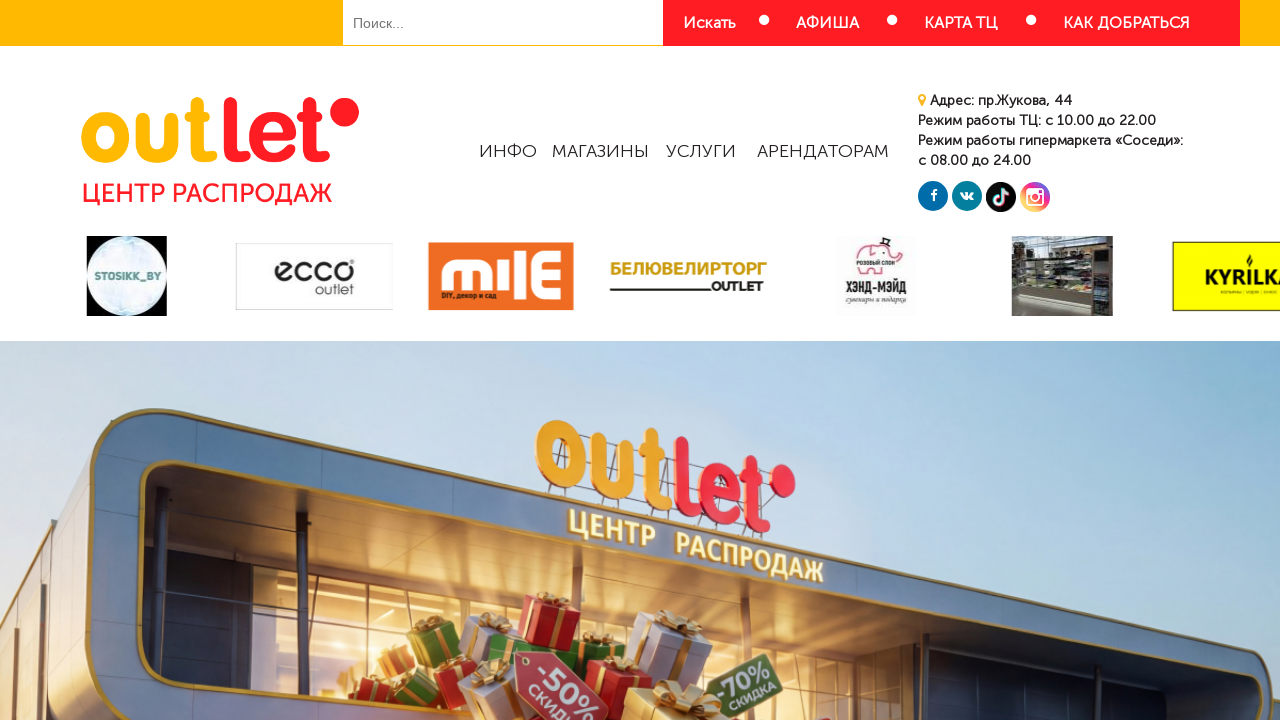

Clicked on footer link (second item in list) at (558, 588) on xpath=/html/body/footer/div/div/div[2]/div[1]/ul/li[2]/a
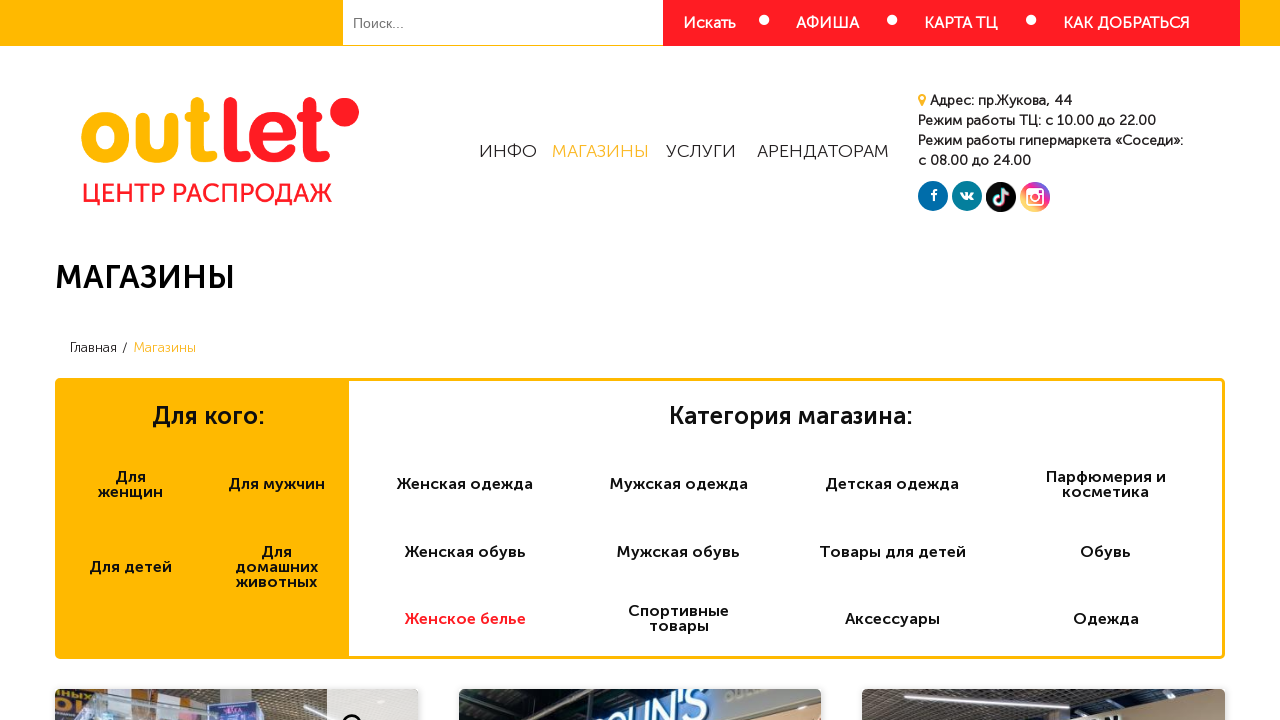

Men's section link became visible
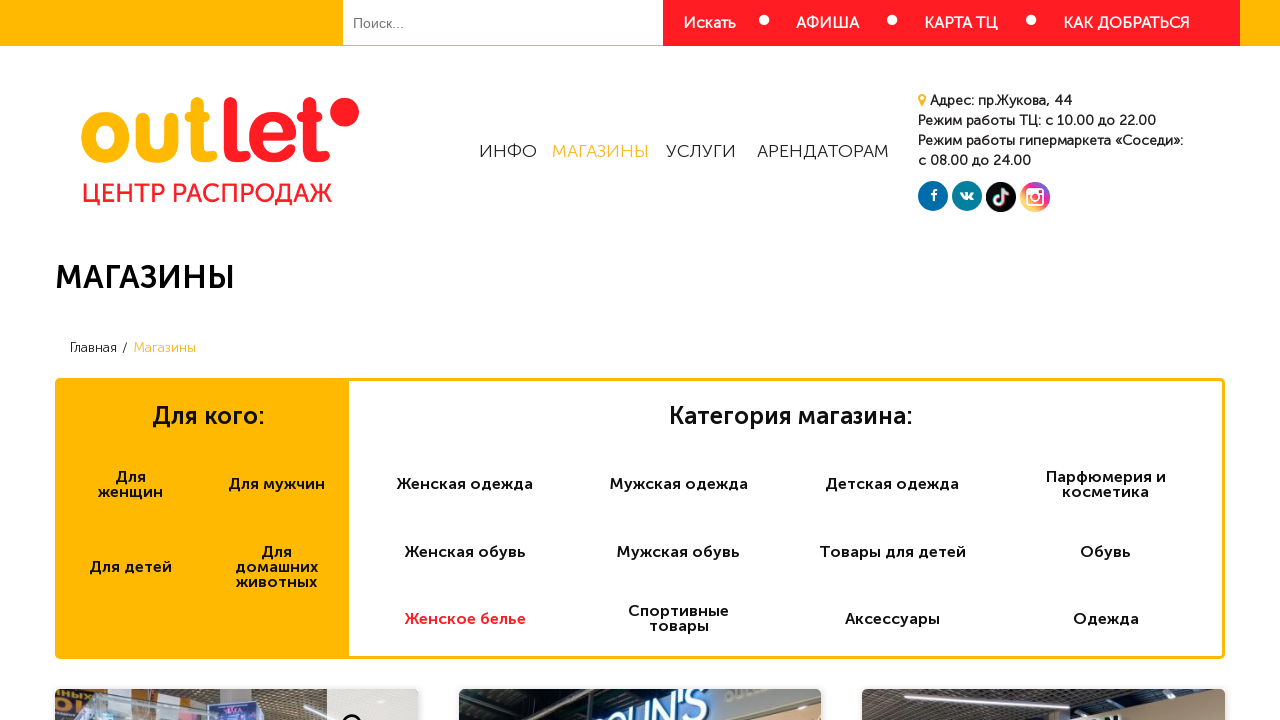

Clicked on men's section link at (277, 484) on xpath=/html/body/section[2]/div/div[1]/div/div[1]/a[2]
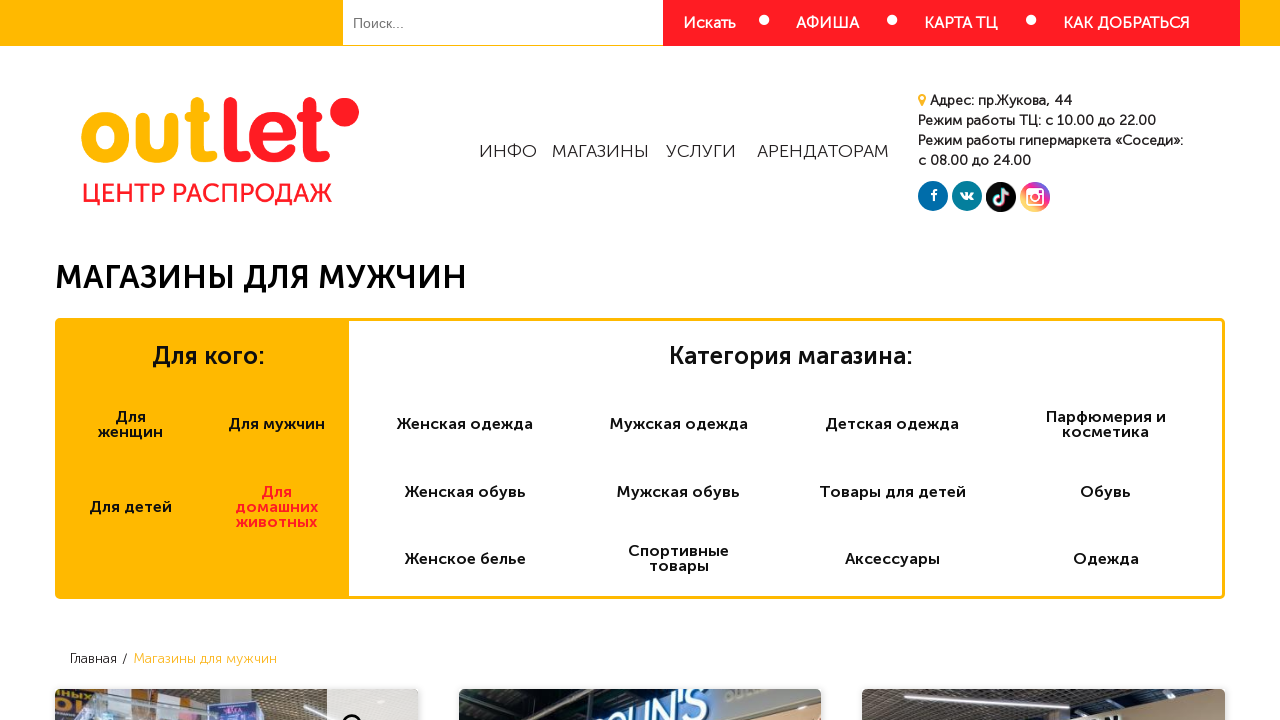

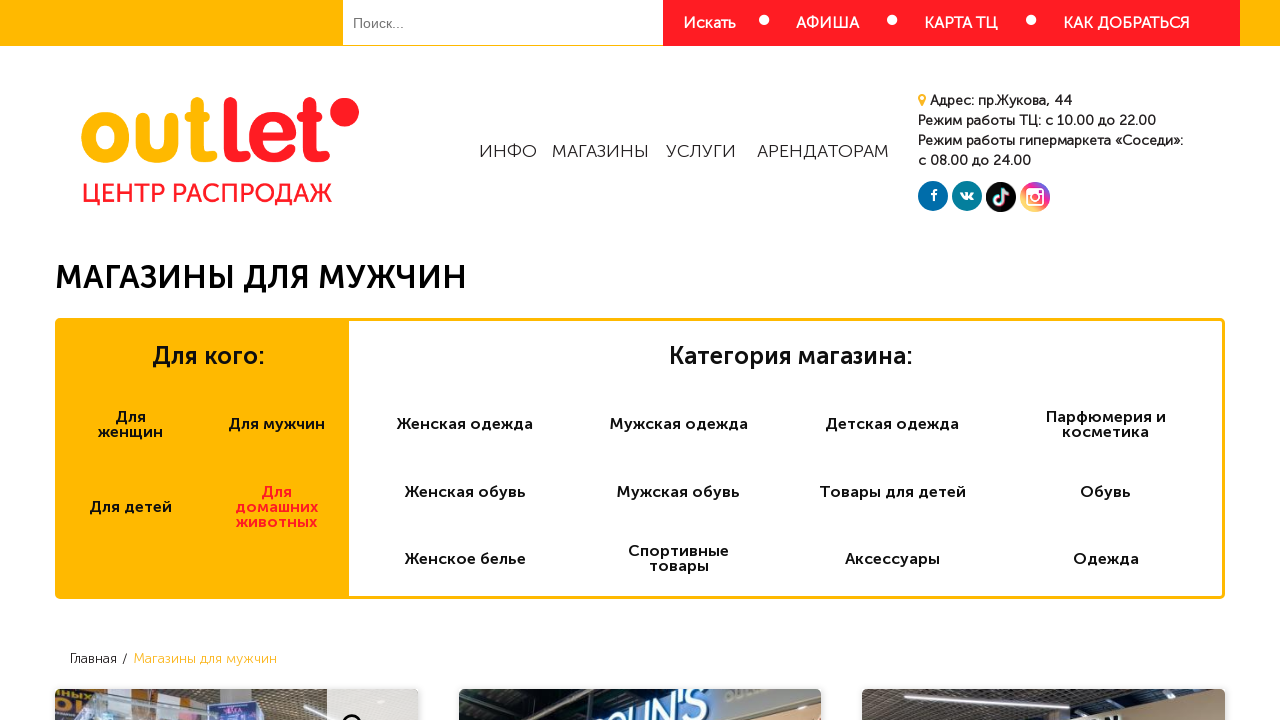